Navigates to Baeldung website and clicks on the search functionality to open the search interface

Starting URL: https://www.baeldung.com

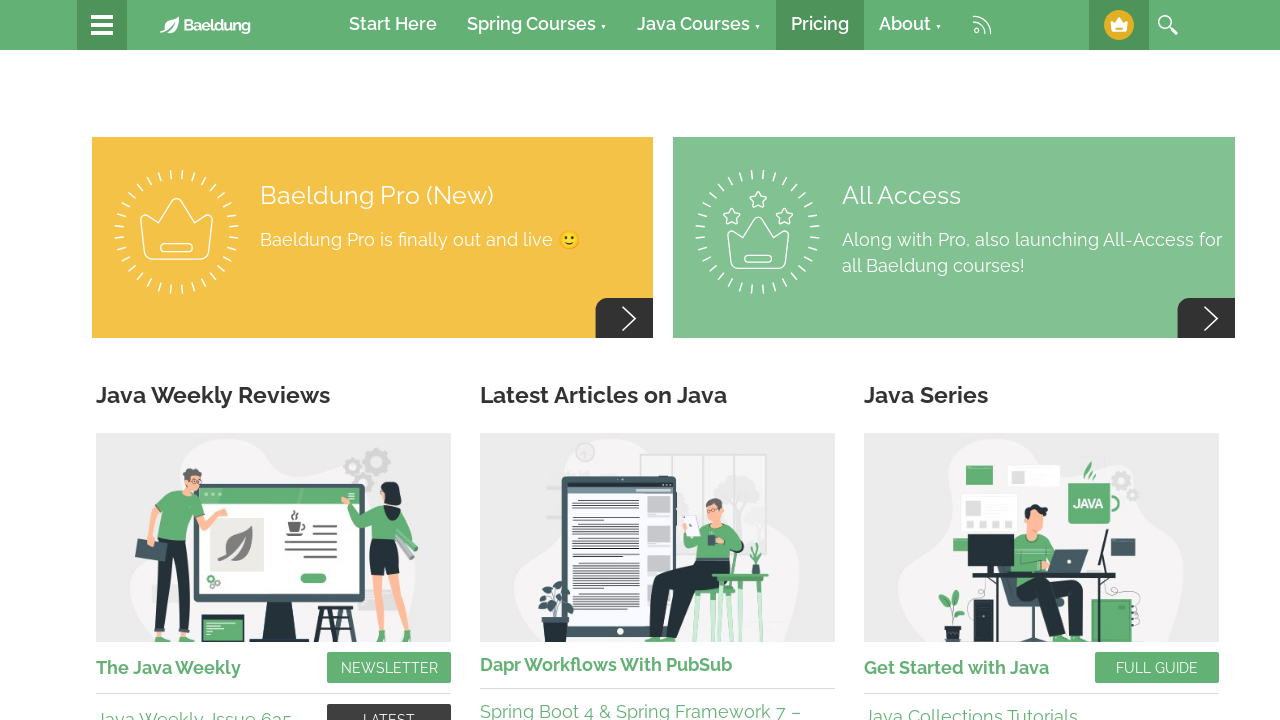

Navigated to Baeldung website
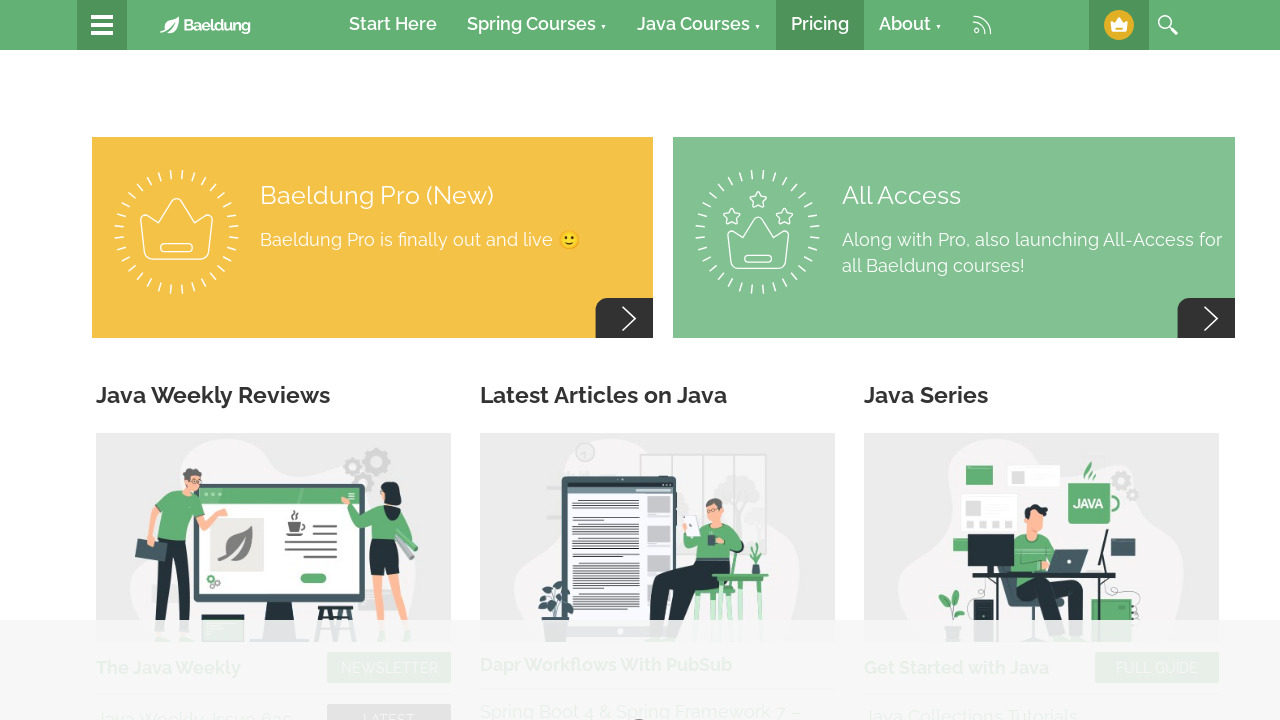

Clicked search button to open search interface at (1168, 25) on #search-toggle, .search-toggle, [aria-label='Search'], a[href*='search'], button
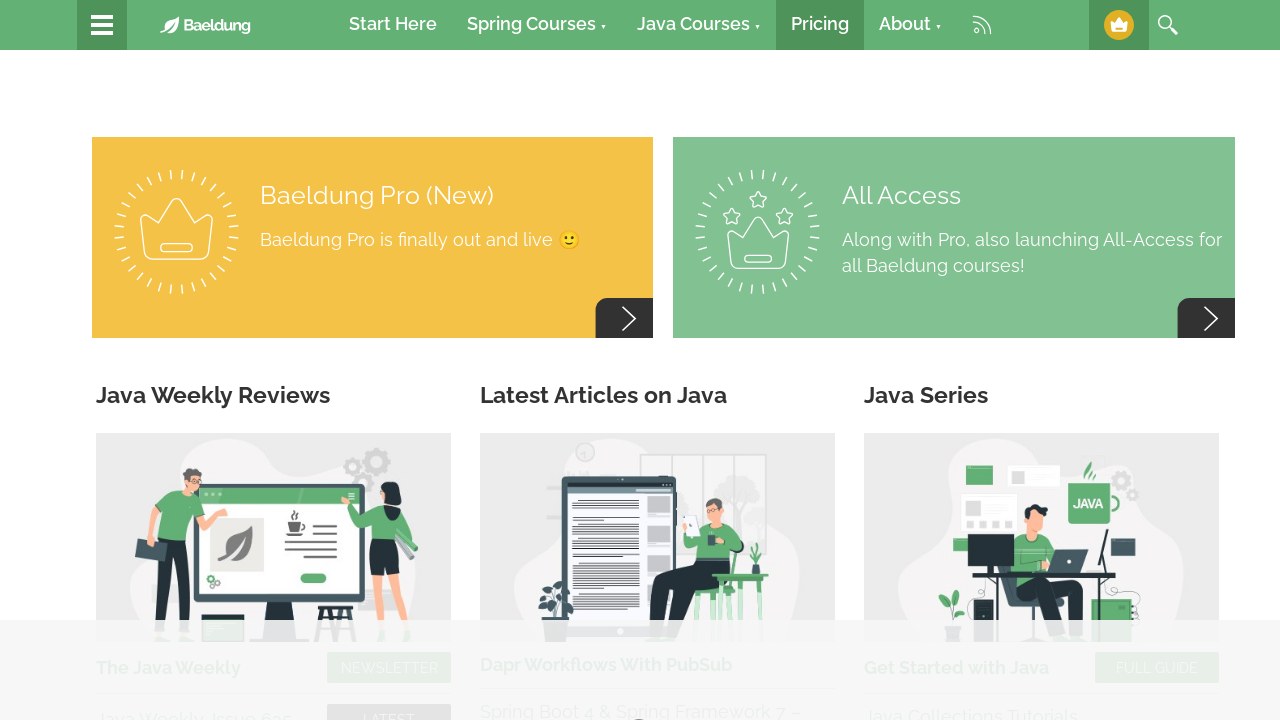

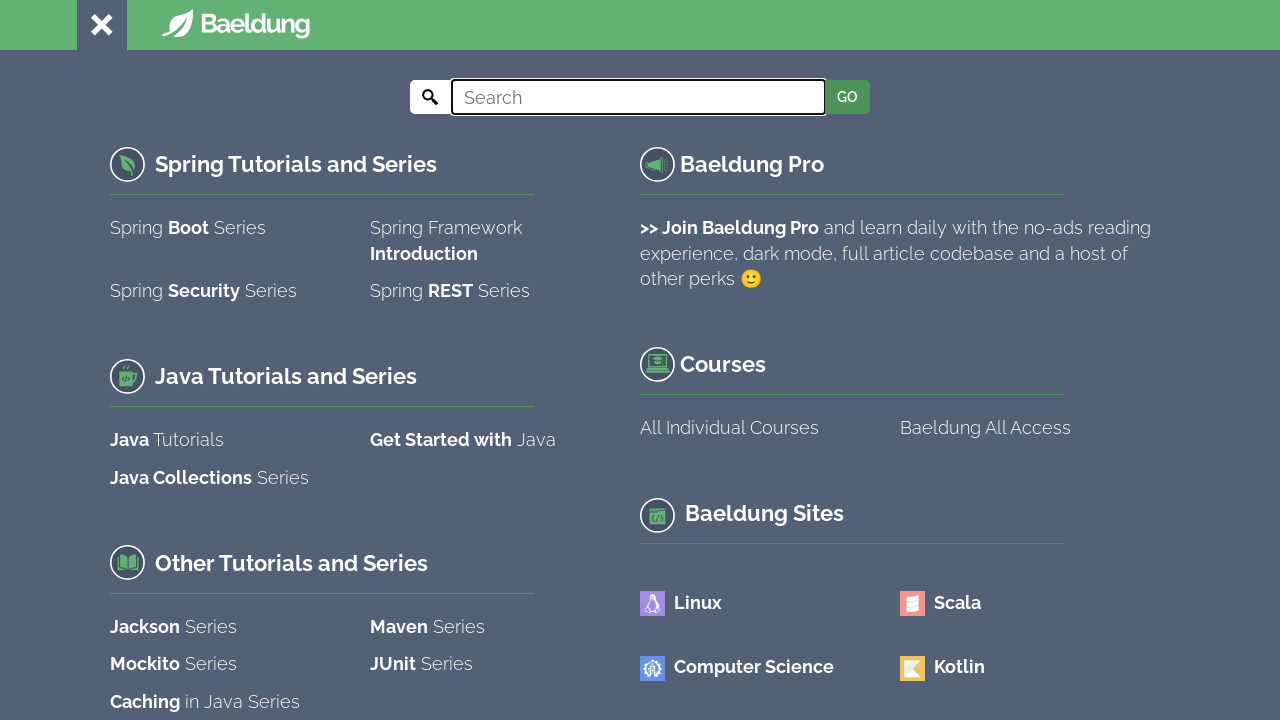